Tests dropdown menu interaction by hovering over dropdown button and clicking a menu item

Starting URL: https://selenium-test-react.vercel.app/

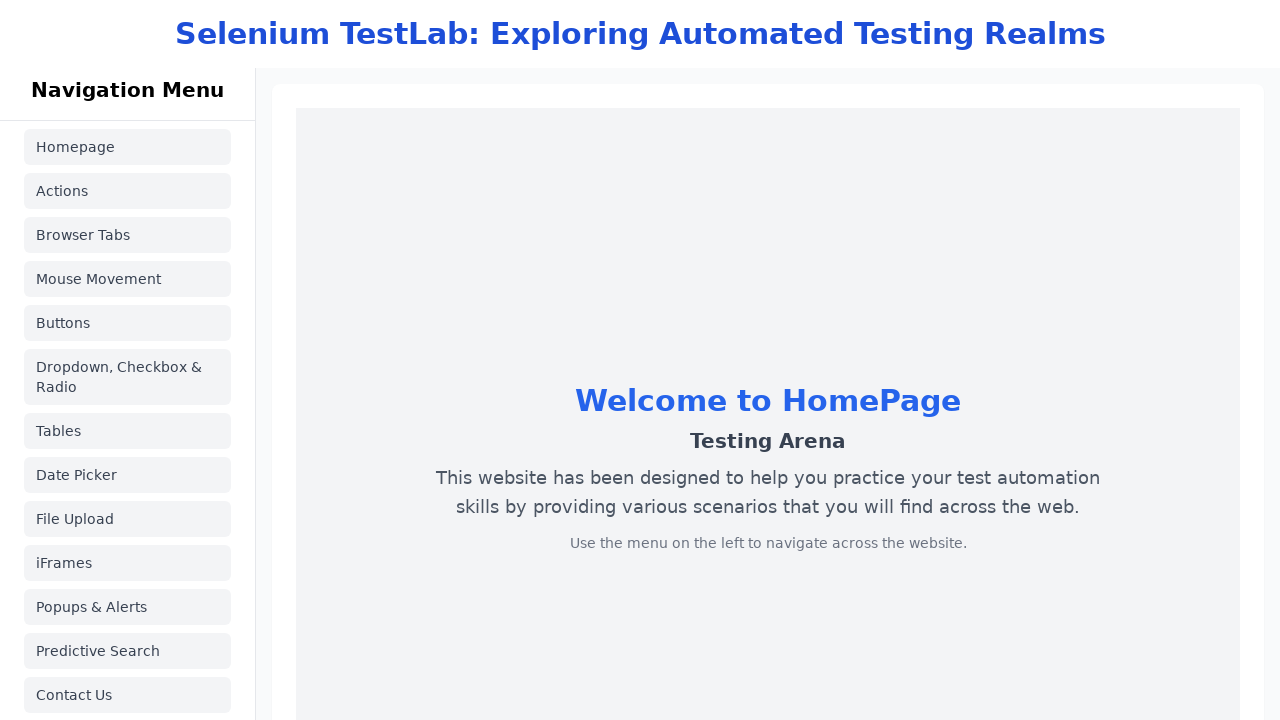

Clicked BUTTONS navigation link at (128, 323) on a:has-text('BUTTONS')
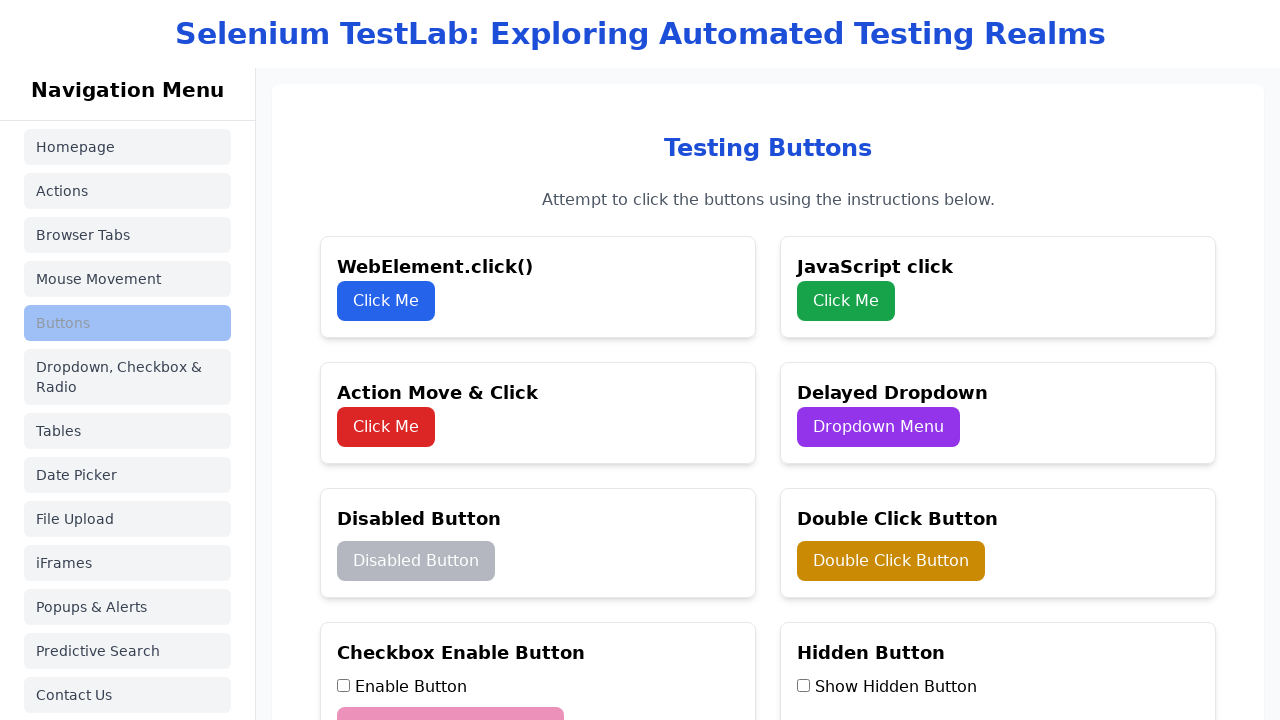

Clicked dropdown menu button at (878, 427) on button:has-text('Dropdown Menu')
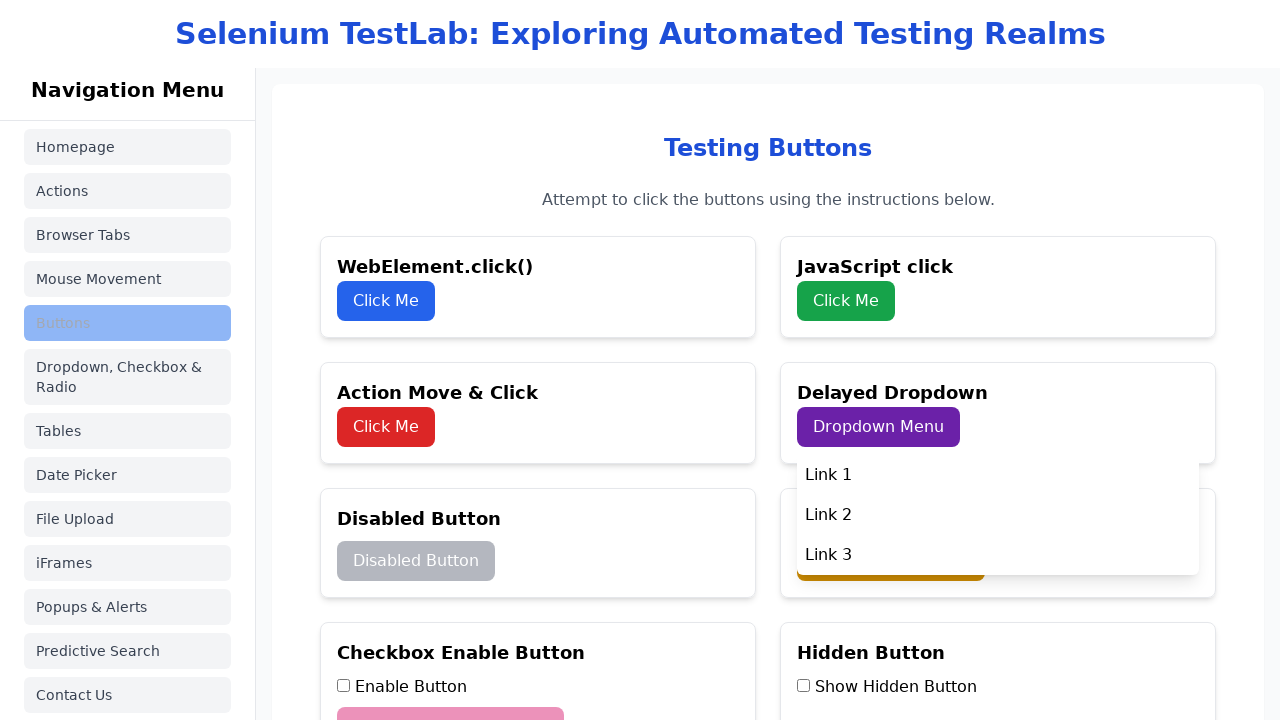

Dropdown menu item 'Link 1' became visible
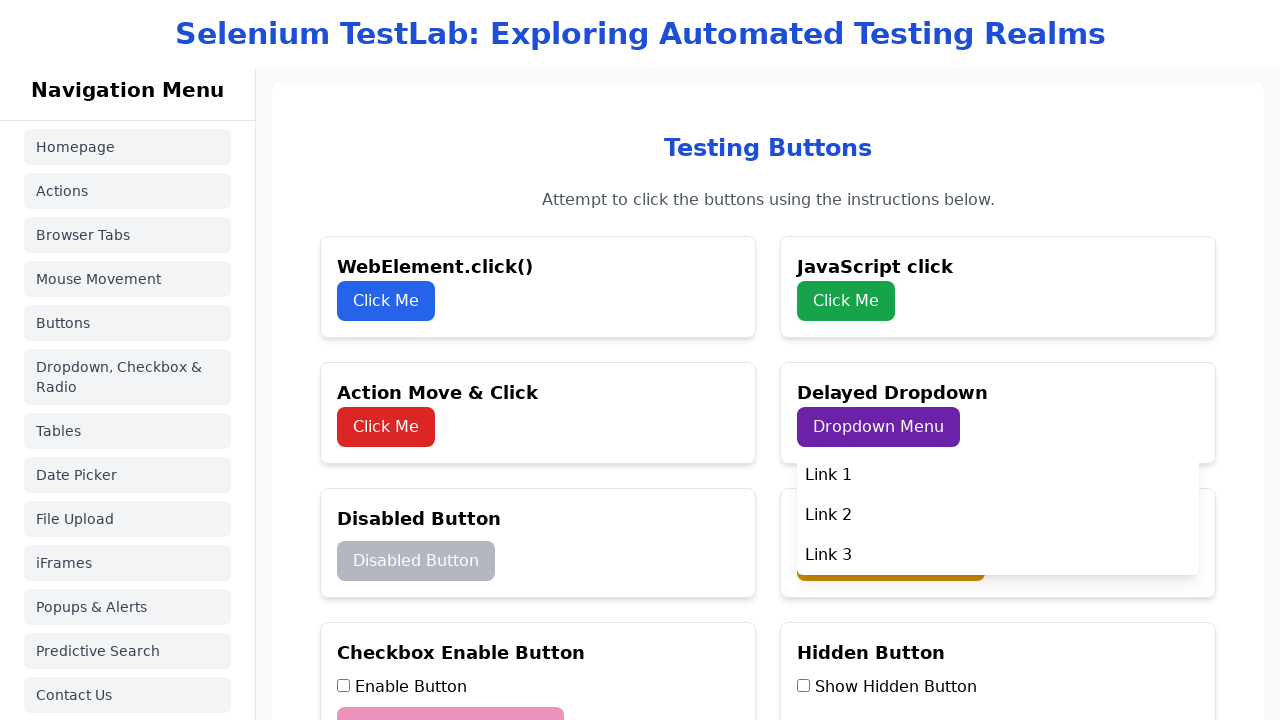

Clicked 'Link 1' menu item in dropdown at (998, 475) on li:has-text('Link 1')
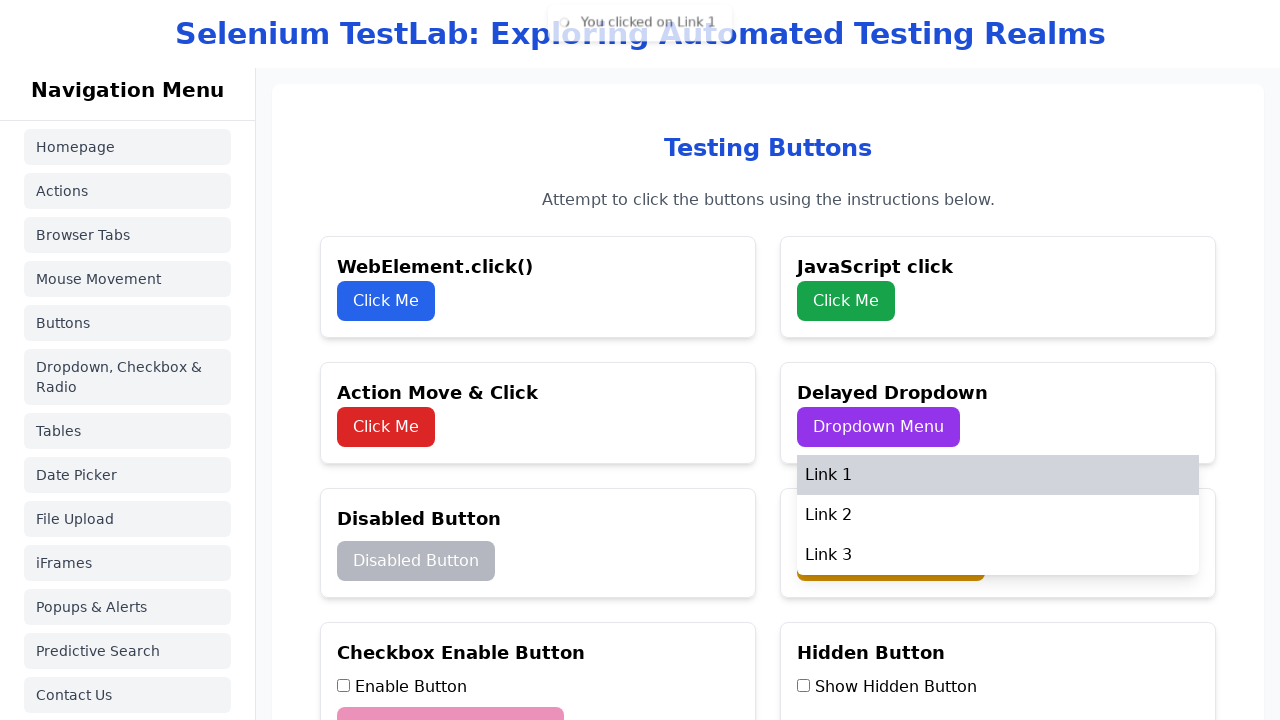

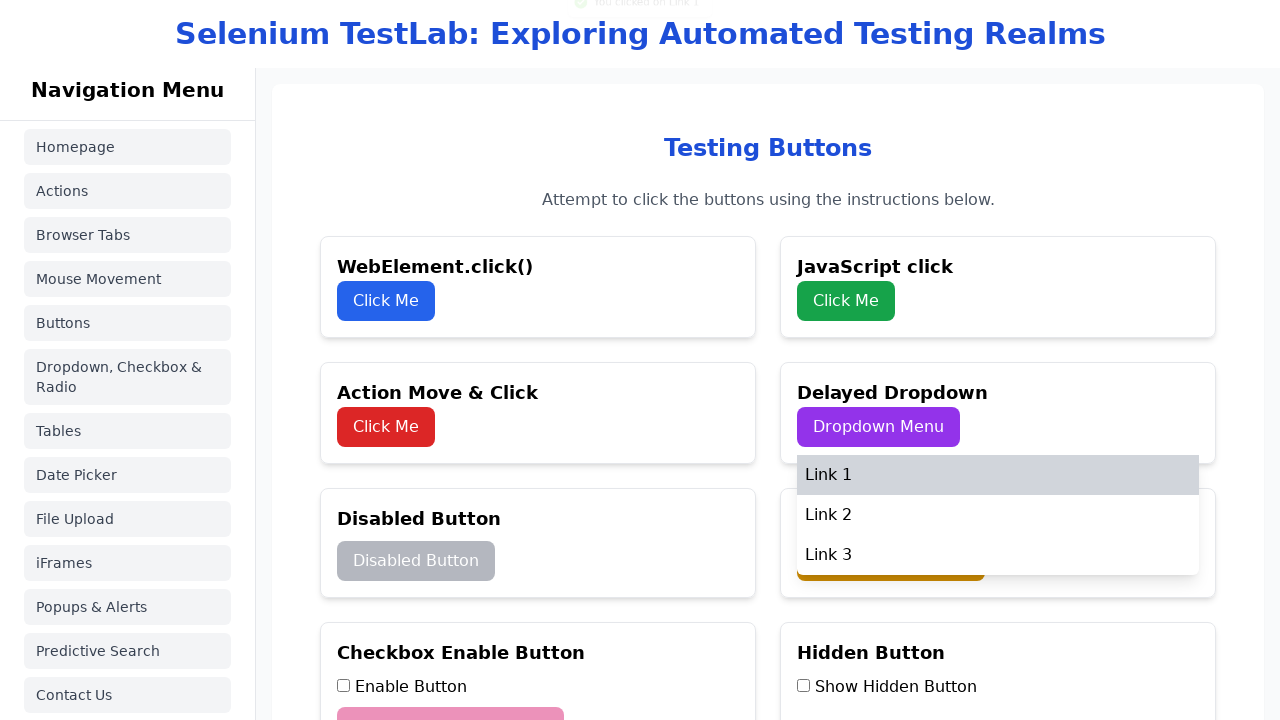